Tests keyboard interactions on a form by filling text fields using keyboard actions including tab navigation and copy-paste operations

Starting URL: https://demoqa.com/text-box

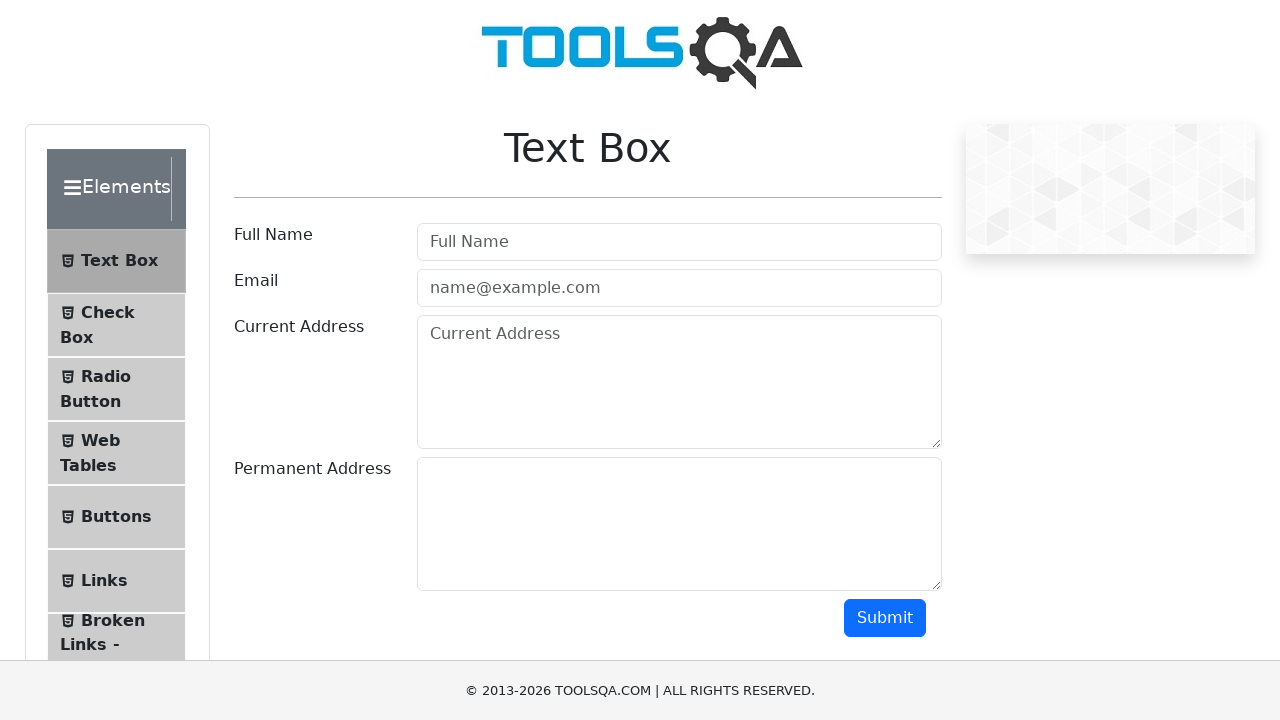

Scrolled to Widgets section
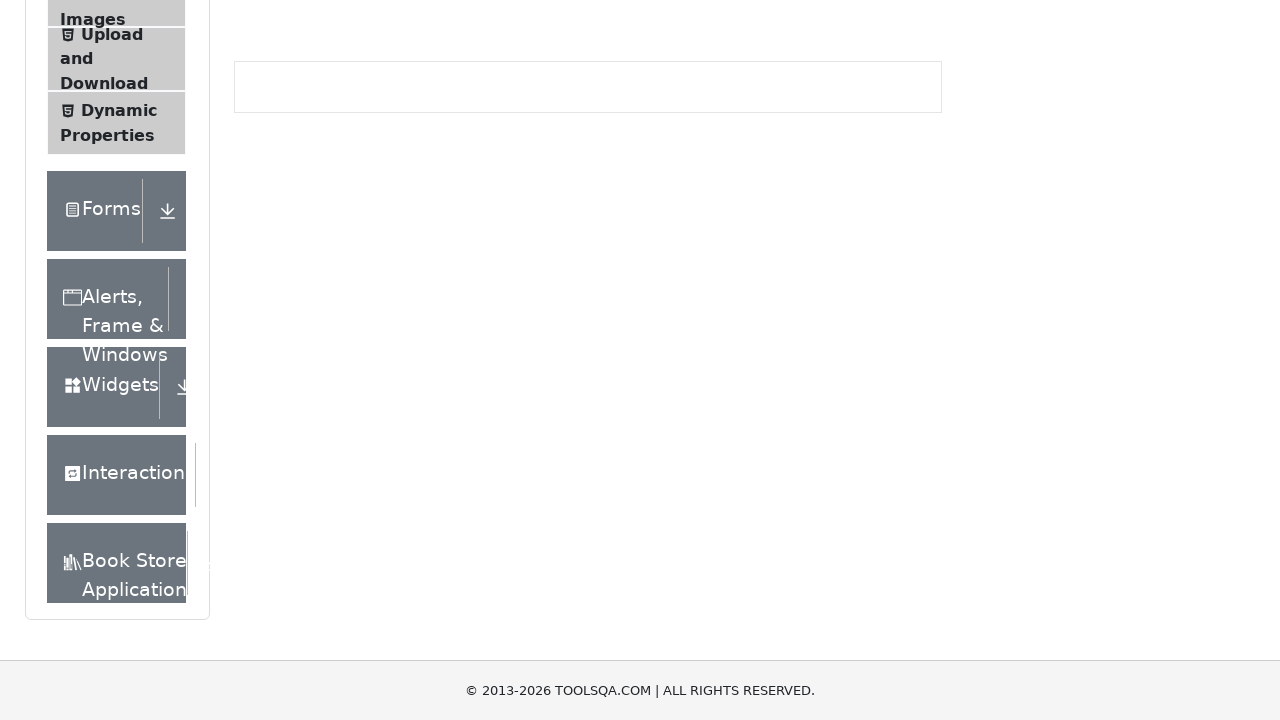

Filled Full Name field with 'Komal Dharashivkar' on #userName
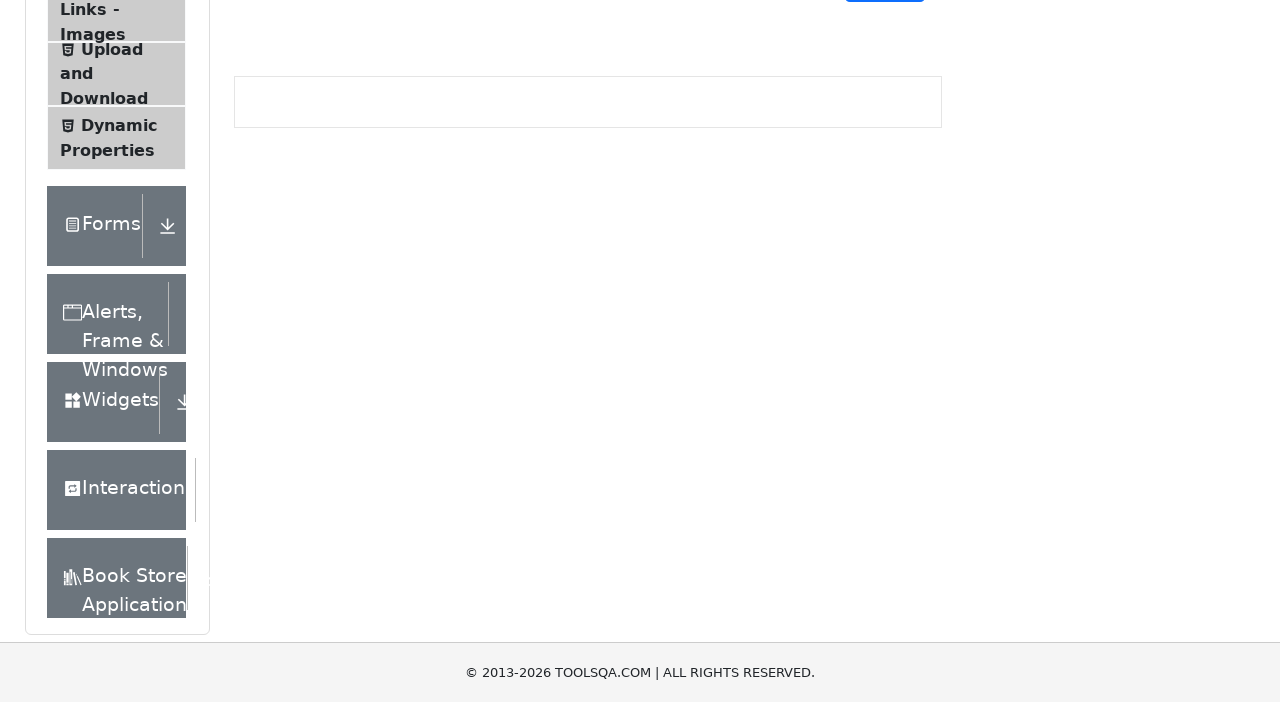

Pressed Tab to navigate to email field on #userName
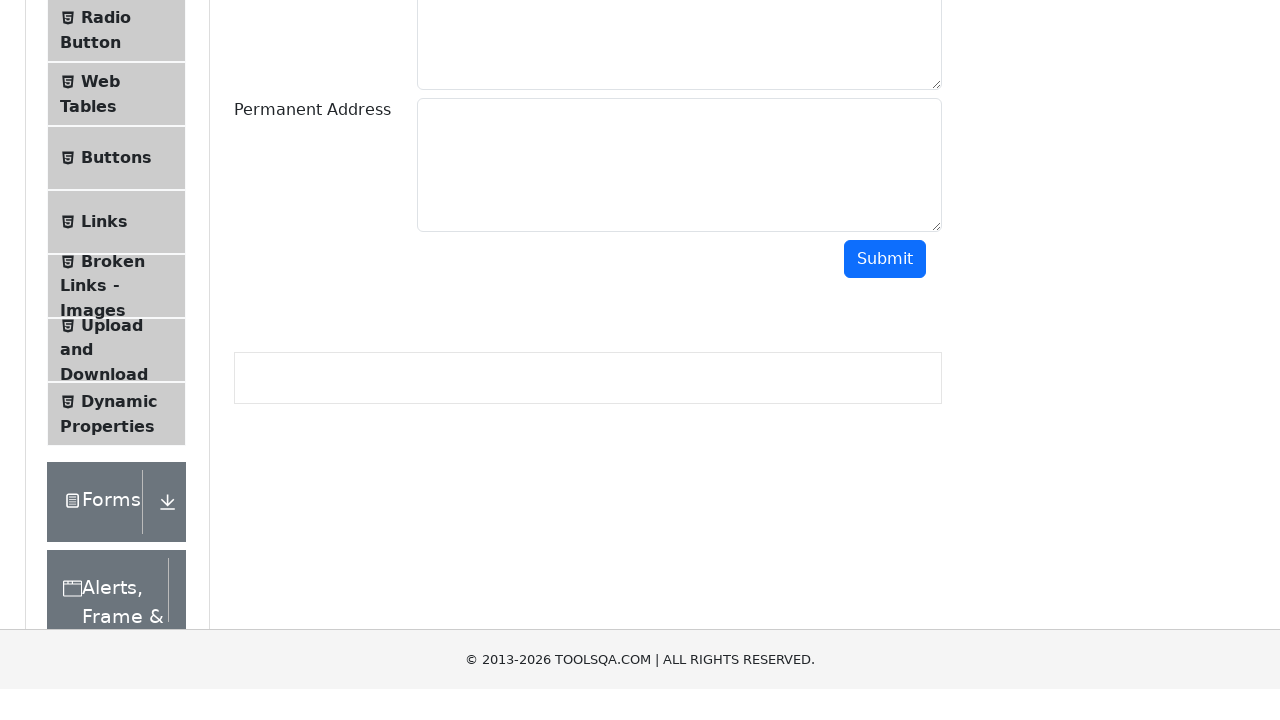

Typed email address 'komal.dharashvkar@gmail.com' on #userEmail
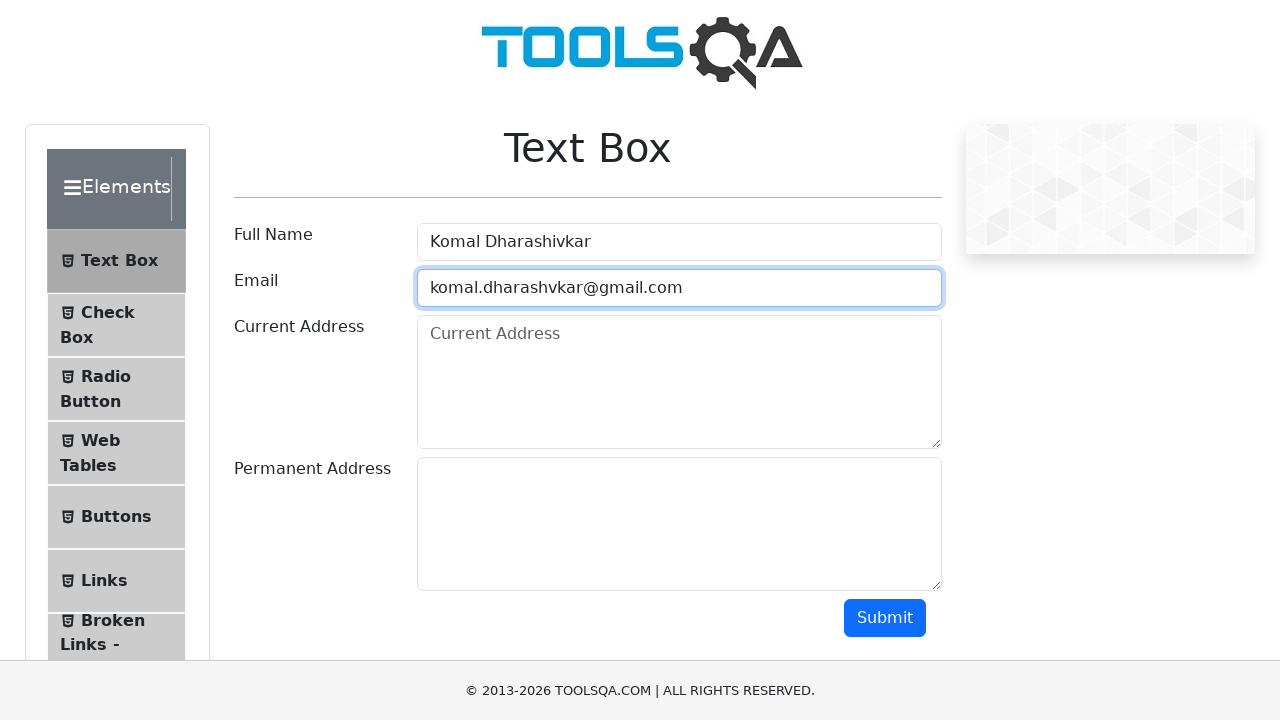

Pressed Tab to navigate to current address field on #userEmail
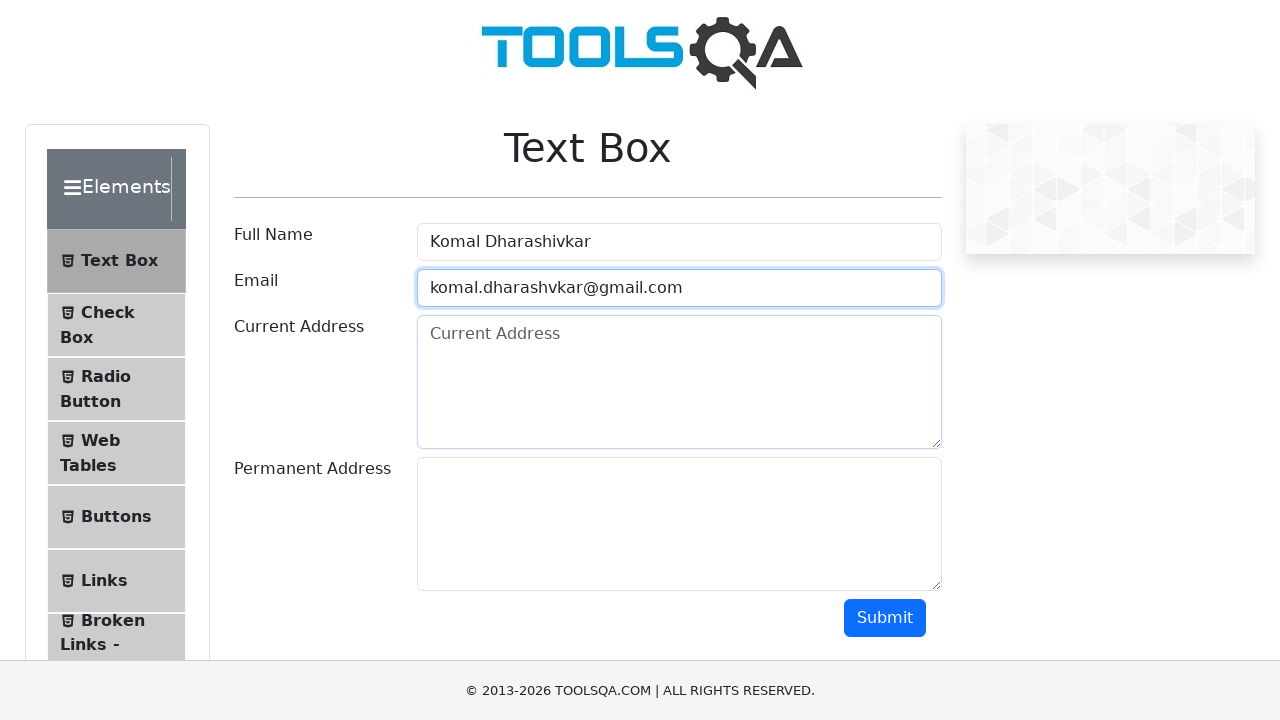

Filled current address field with 'A/P Urawade Near ZP School Tal-Mulshi Dist-Pune' on #currentAddress
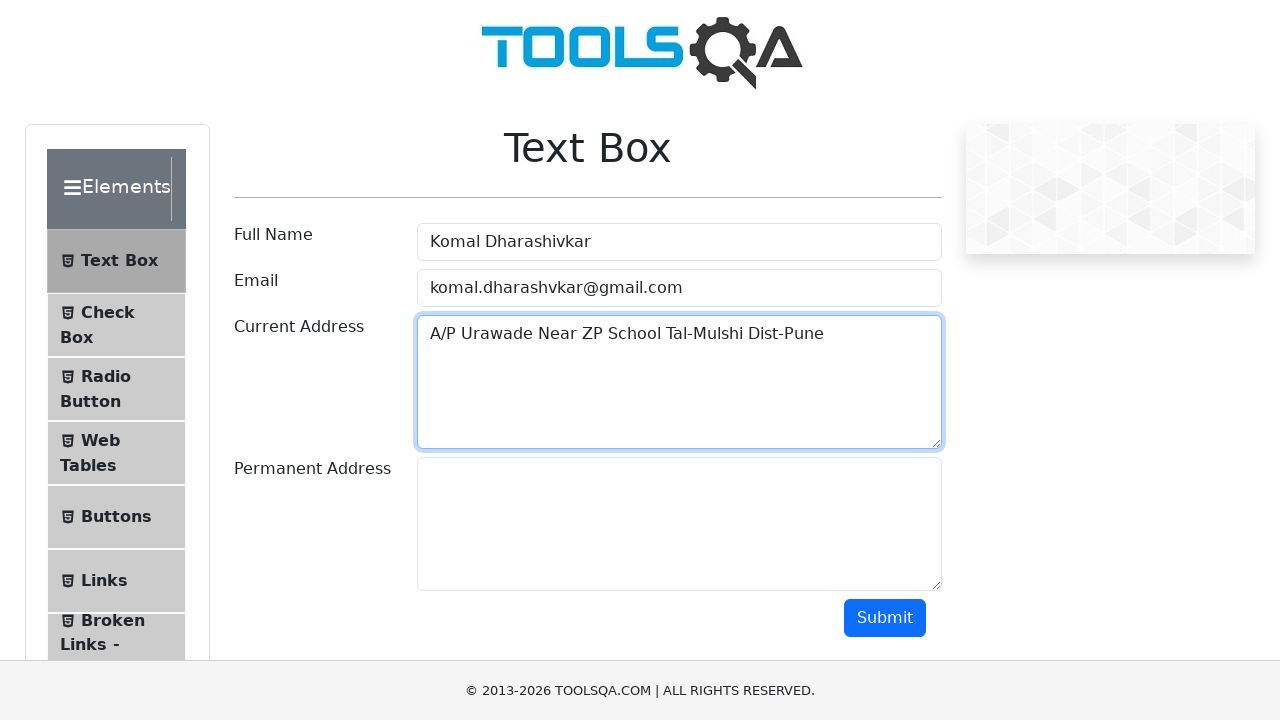

Selected all text in current address field using Ctrl+A on #currentAddress
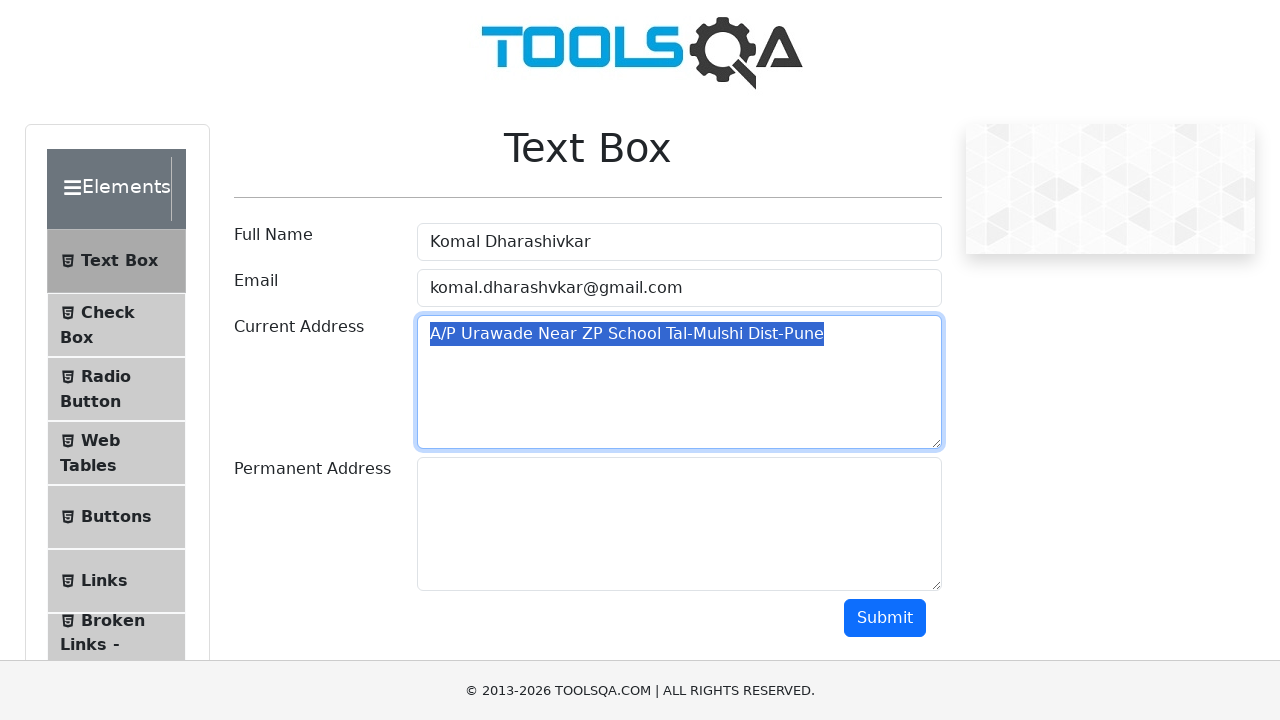

Copied selected text from current address field using Ctrl+C on #currentAddress
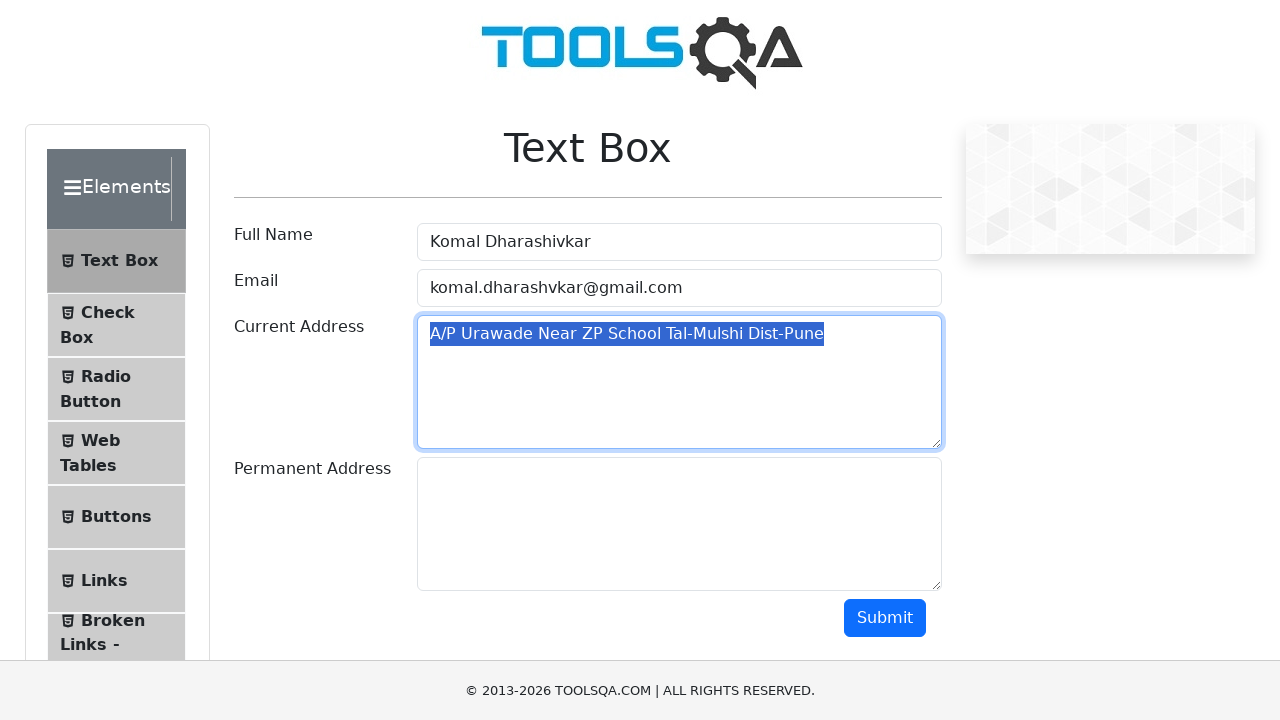

Pressed Tab to navigate to permanent address field on #currentAddress
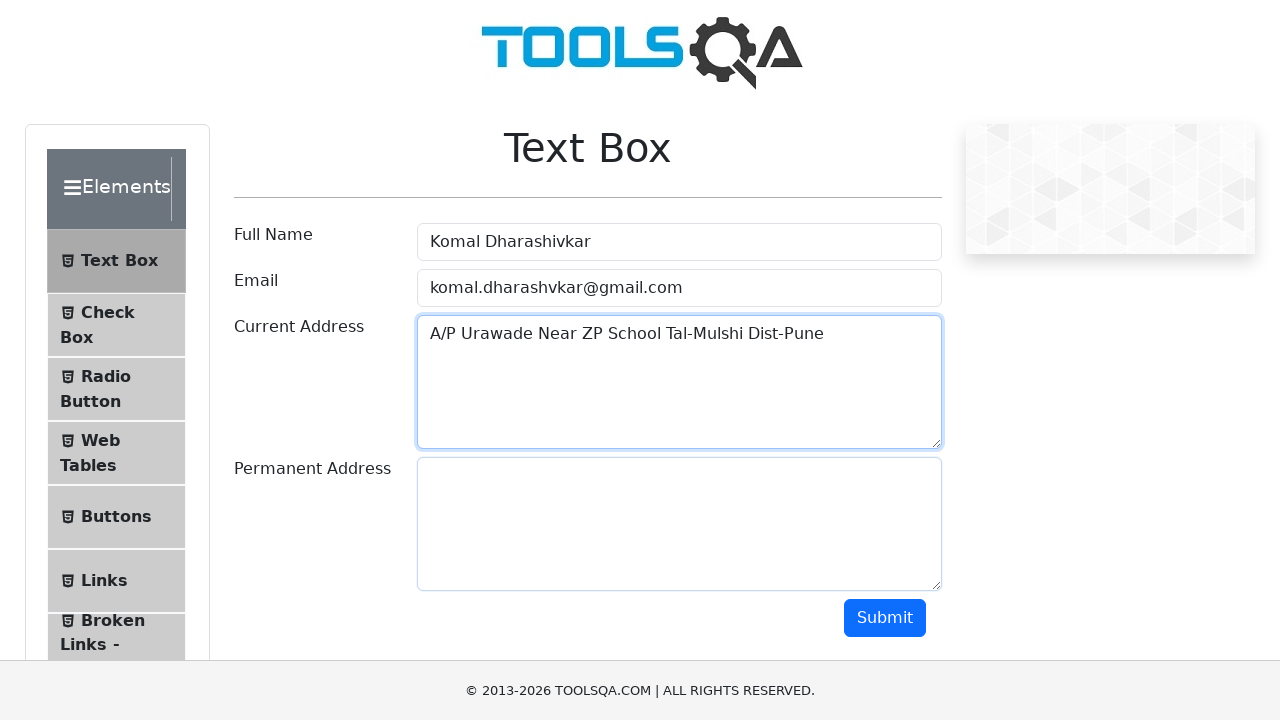

Pasted copied text into permanent address field using Ctrl+V on #permanentAddress
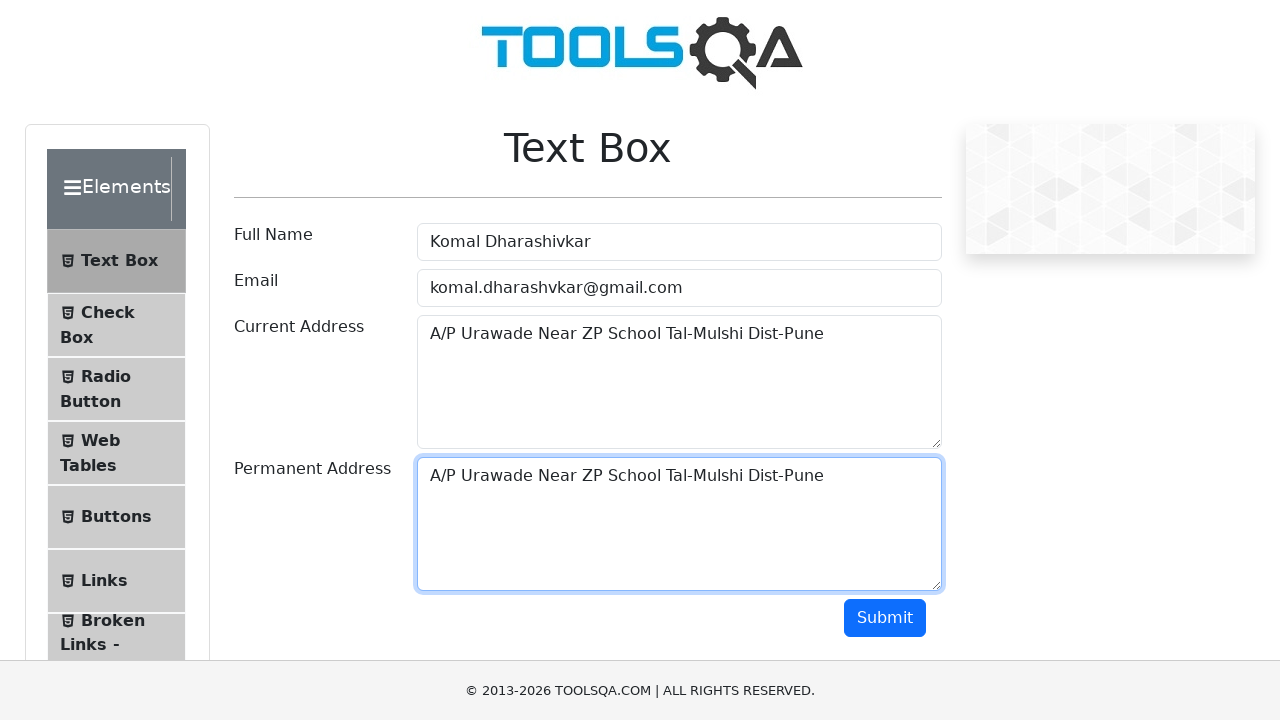

Pressed Tab to navigate to submit button on #permanentAddress
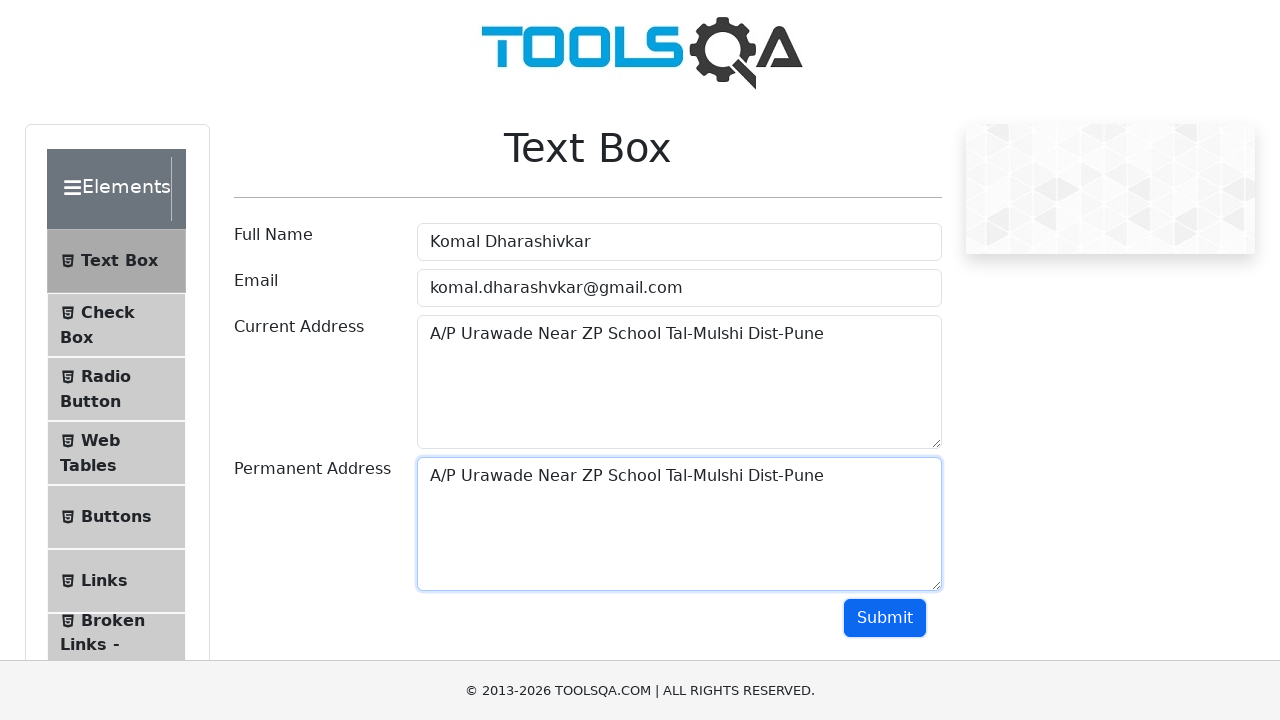

Pressed Enter to submit the form on #submit
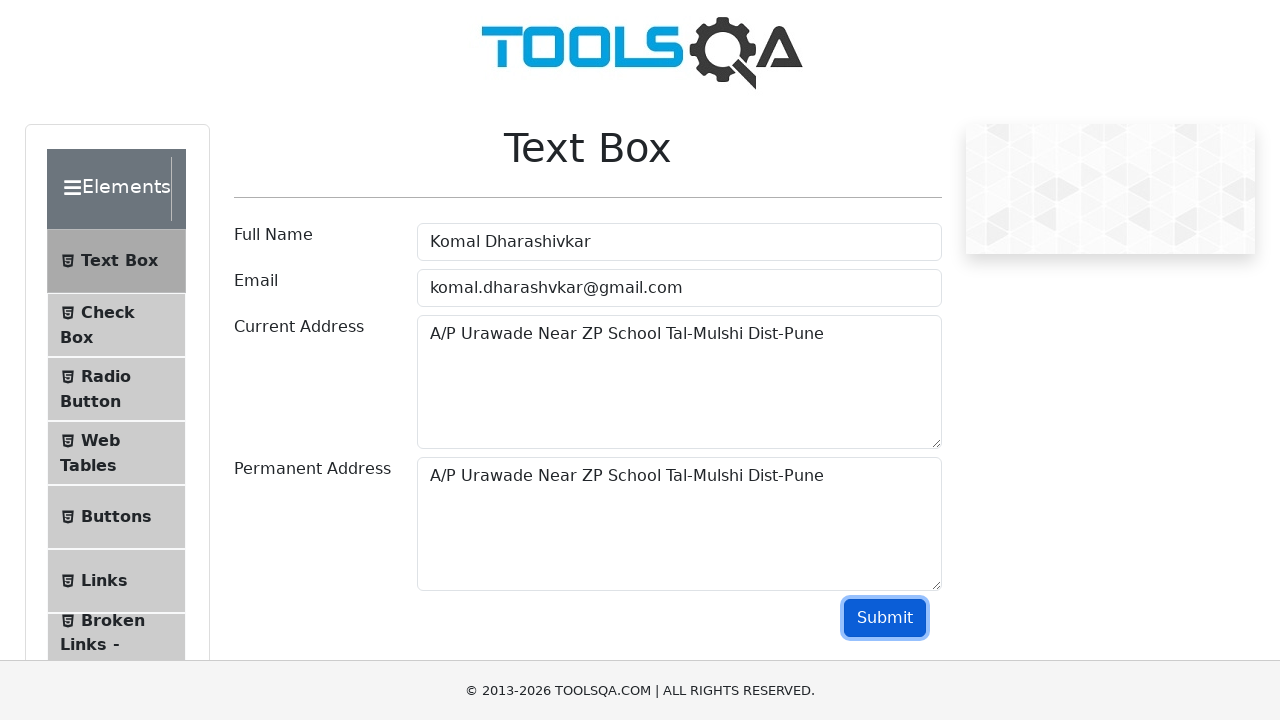

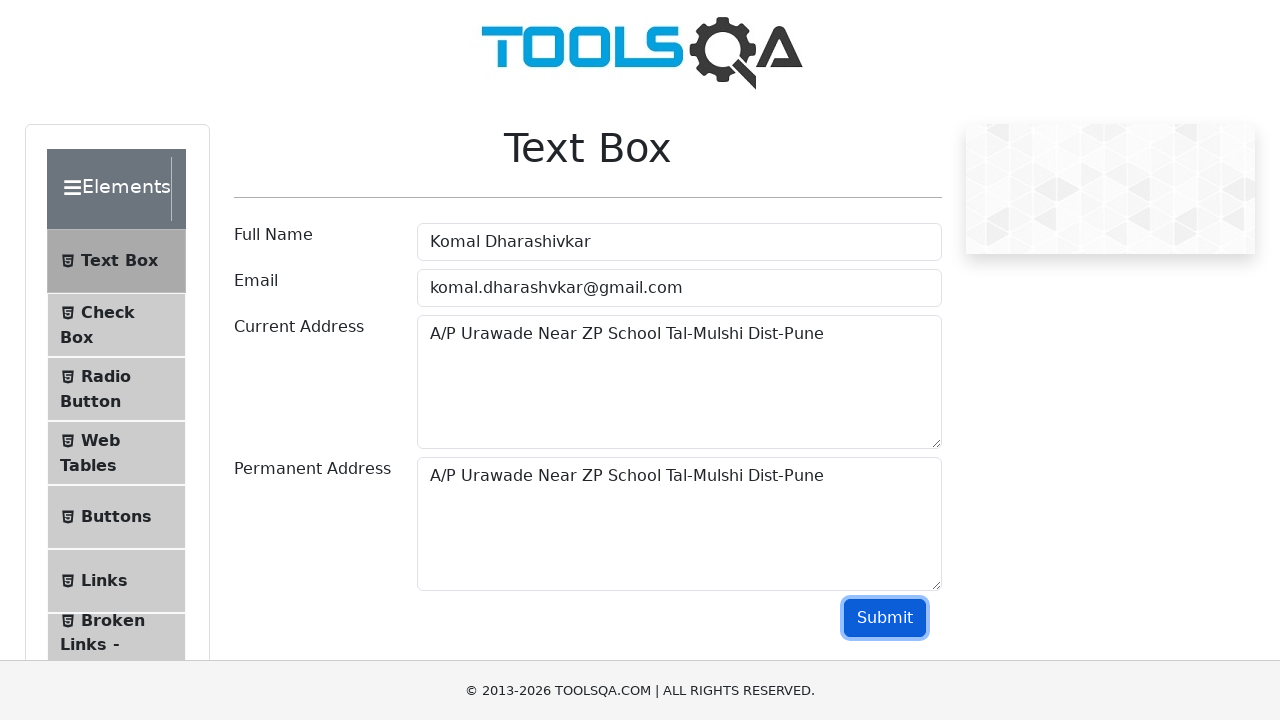